Tests an explicit wait scenario where the script waits for a price to change to $100, then clicks a book button, scrolls down, calculates a value based on a displayed number using a mathematical formula, fills in the result, and submits the form.

Starting URL: http://suninjuly.github.io/explicit_wait2.html

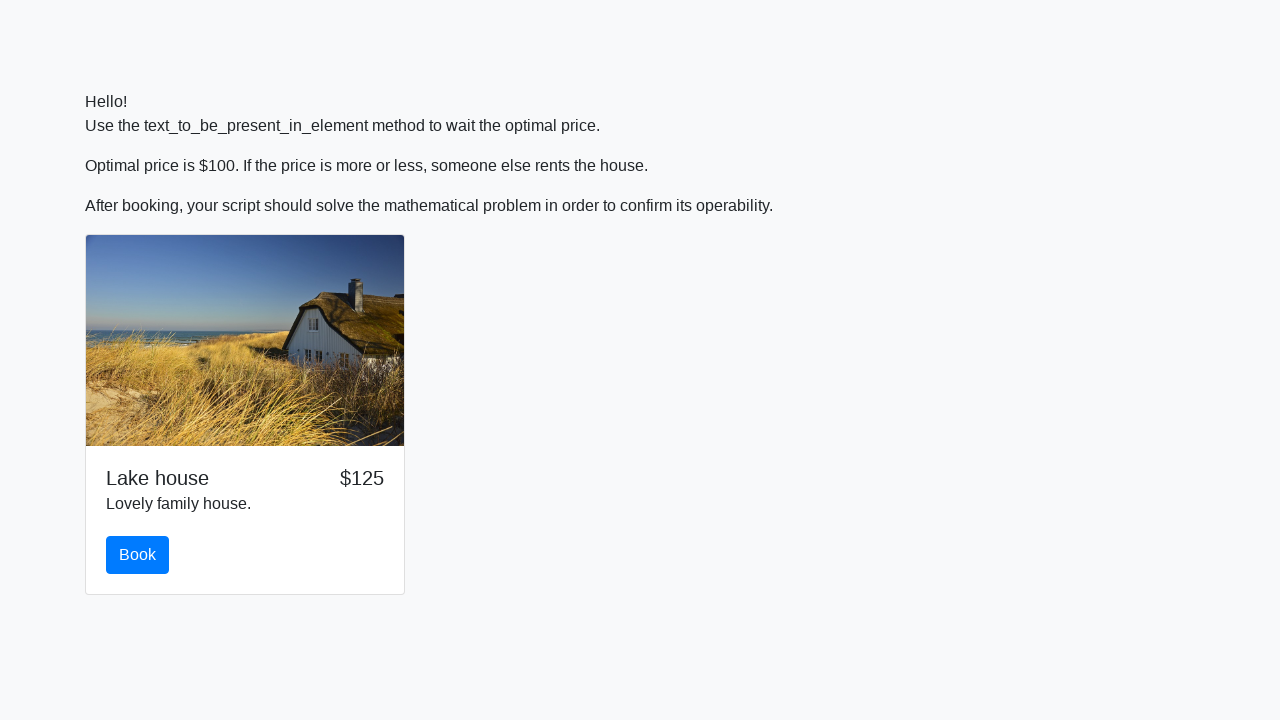

Waited for price element to display $100
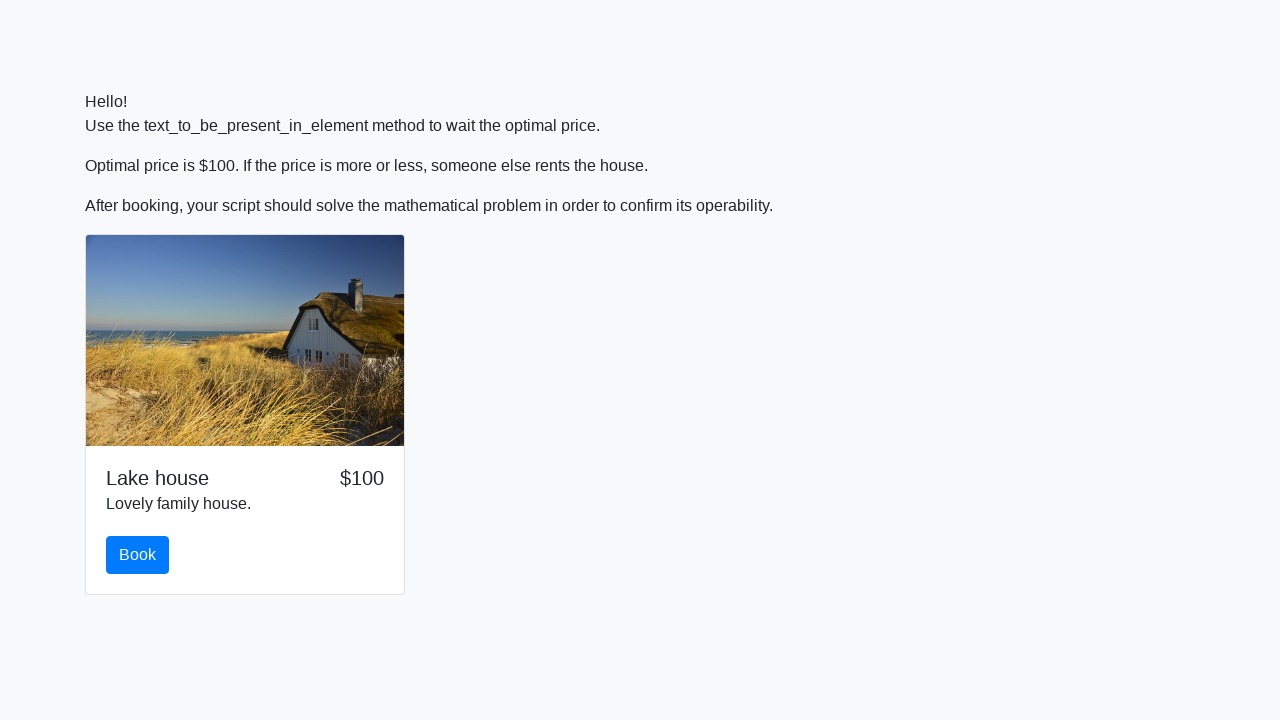

Clicked the book button at (138, 555) on #book
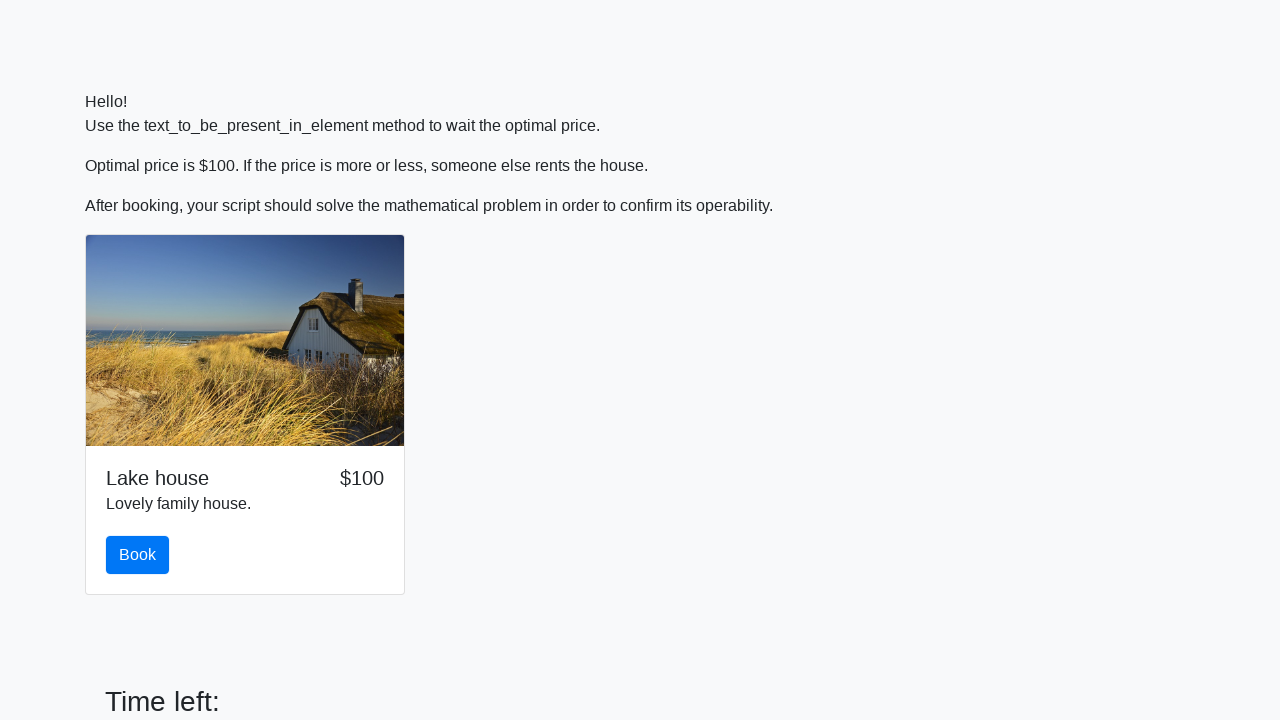

Scrolled down 100 pixels
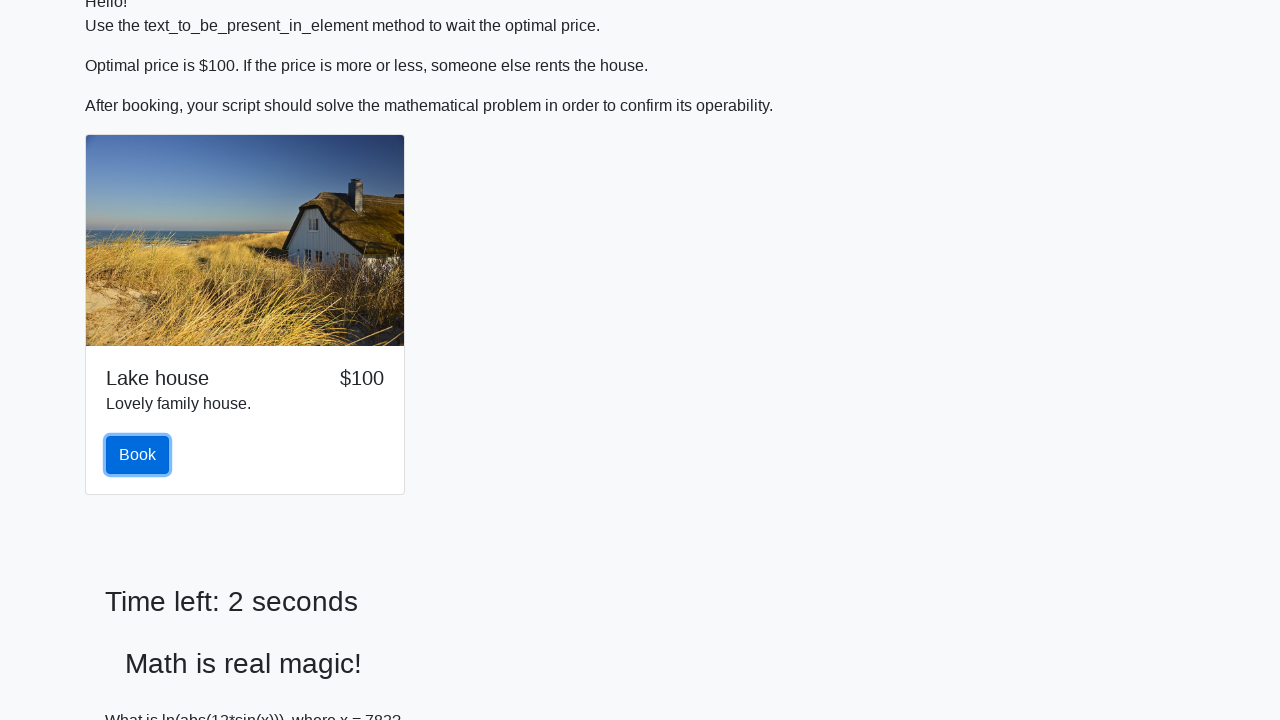

Retrieved X value from input_value element: 782
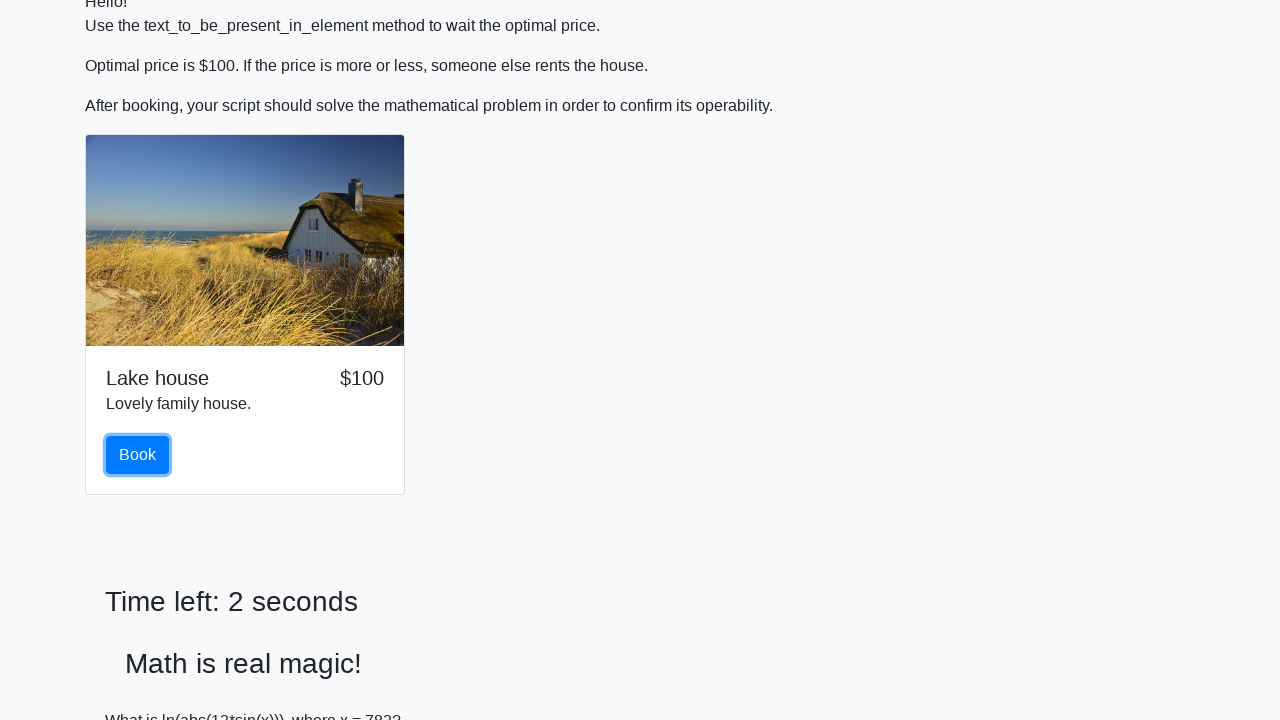

Calculated Y value using formula: 1.1135602019207105
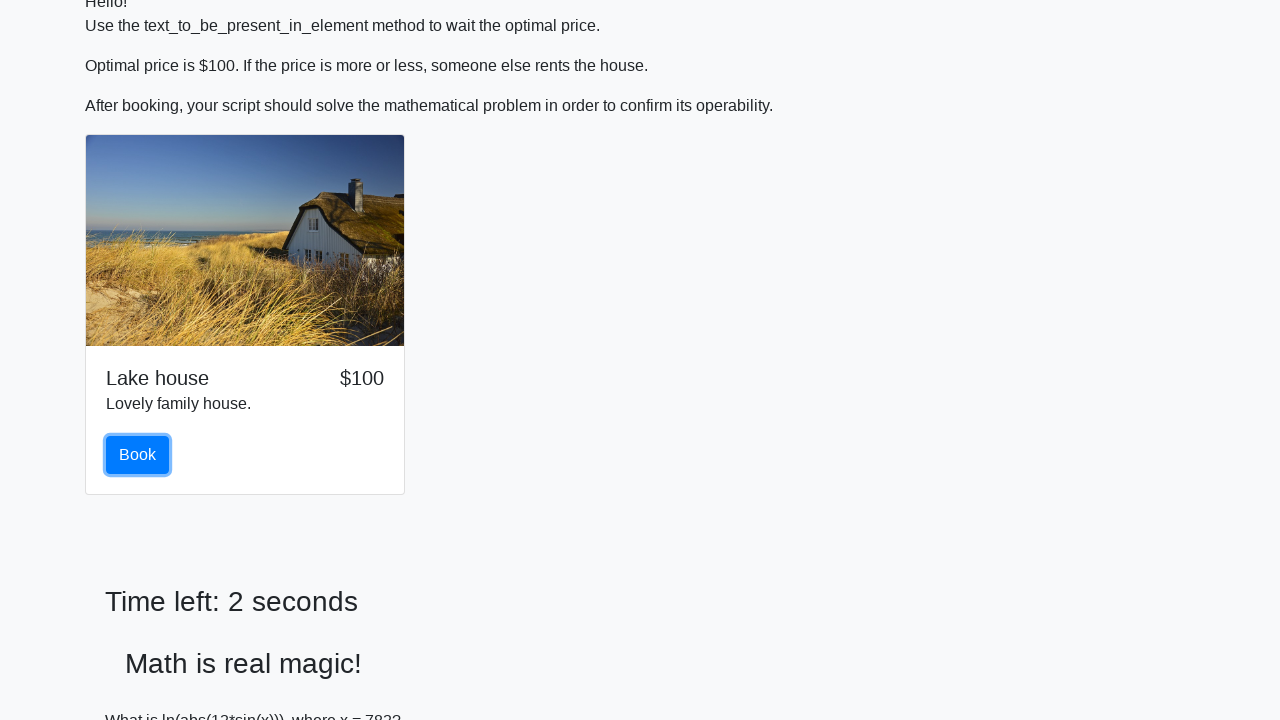

Filled form with calculated value: 1.1135602019207105 on .form-control
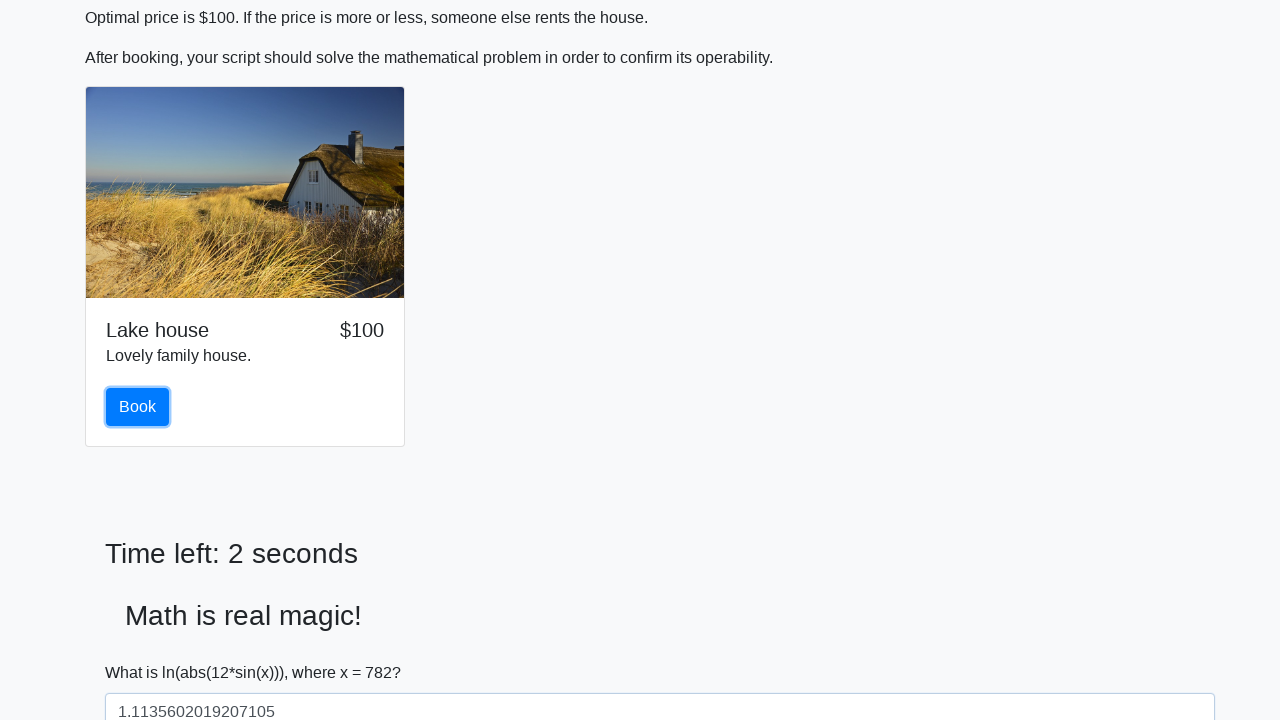

Clicked the solve button to submit the form at (143, 651) on #solve
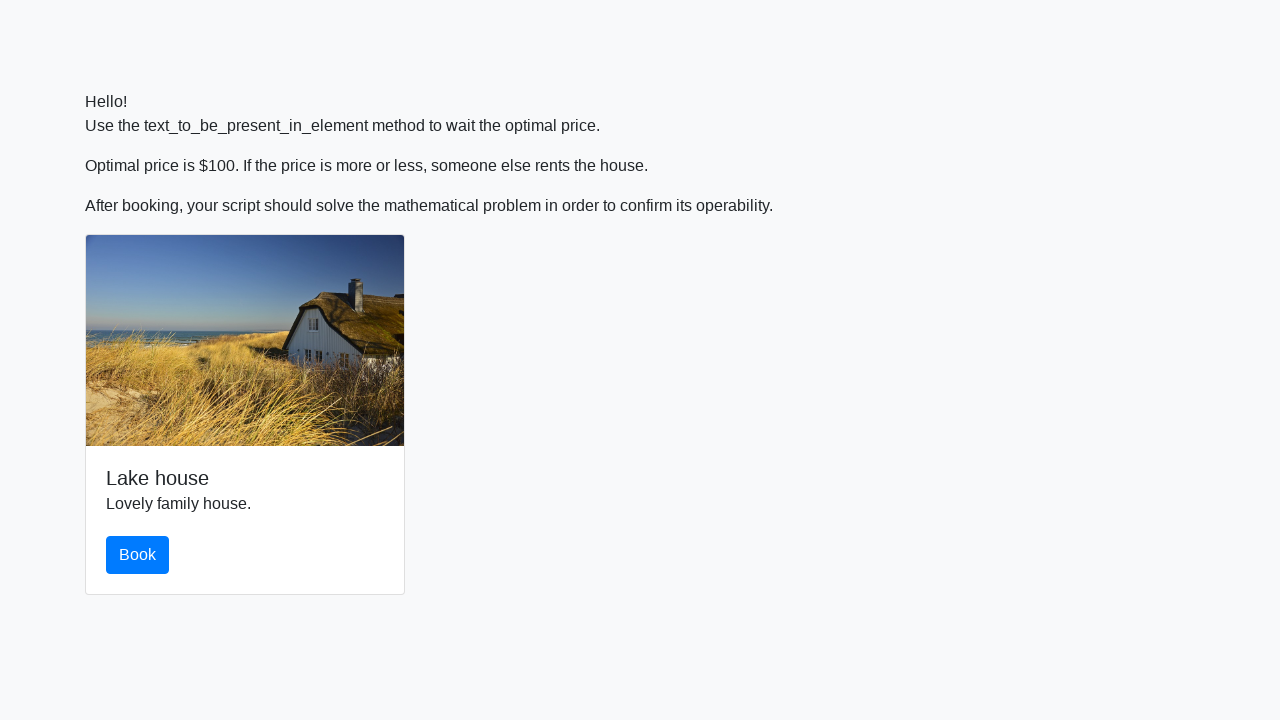

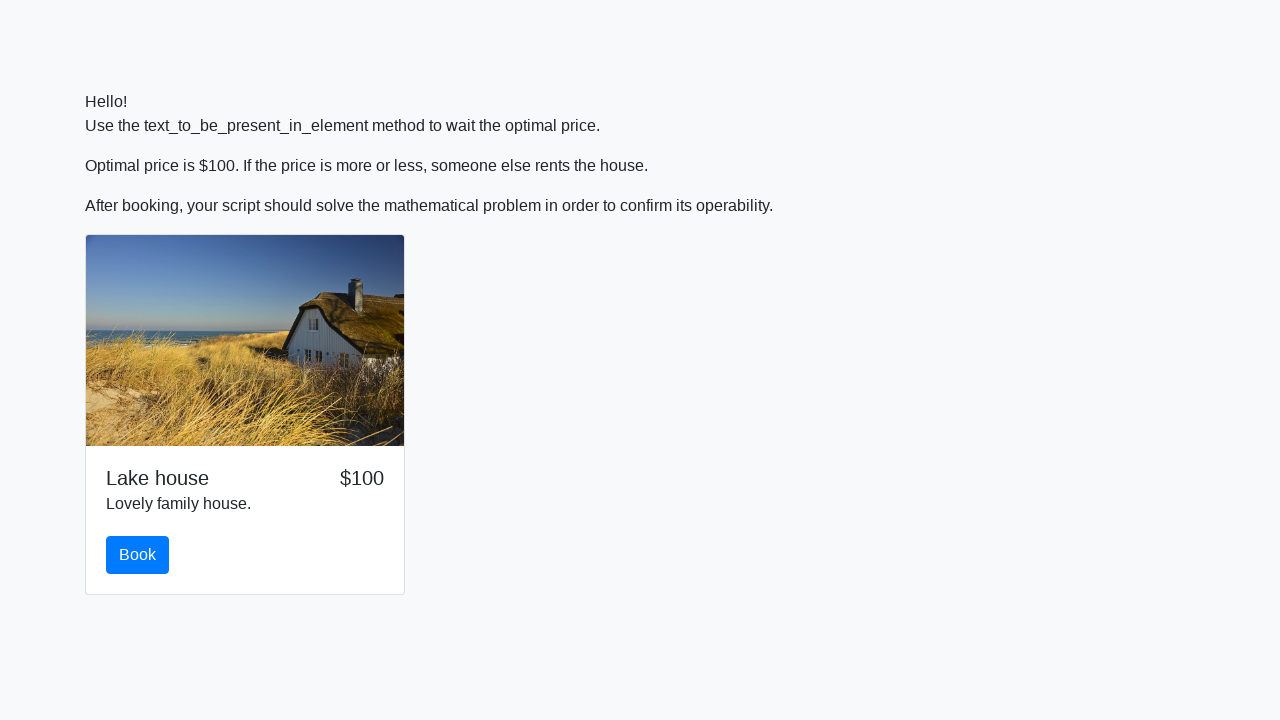